Tests dropdown selection functionality by selecting options from a dropdown menu using both visible text and value methods

Starting URL: http://the-internet.herokuapp.com/dropdown

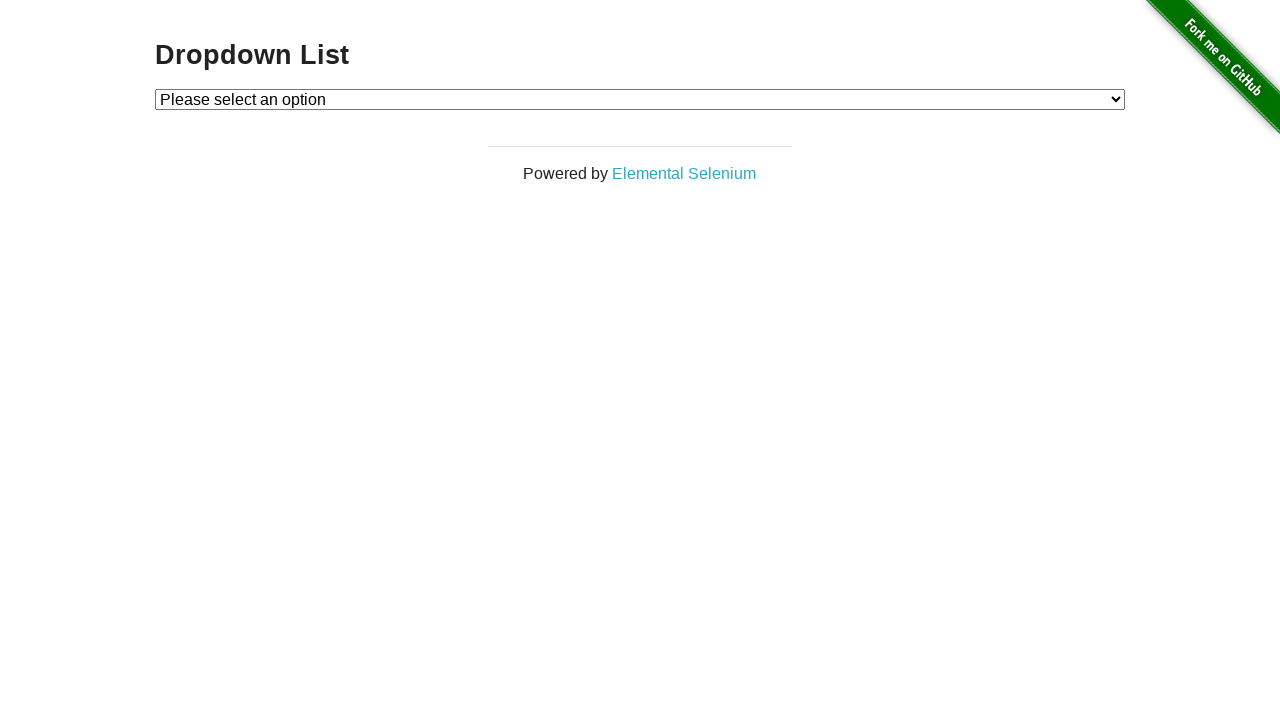

Selected 'Option 1' from dropdown by visible text on #dropdown
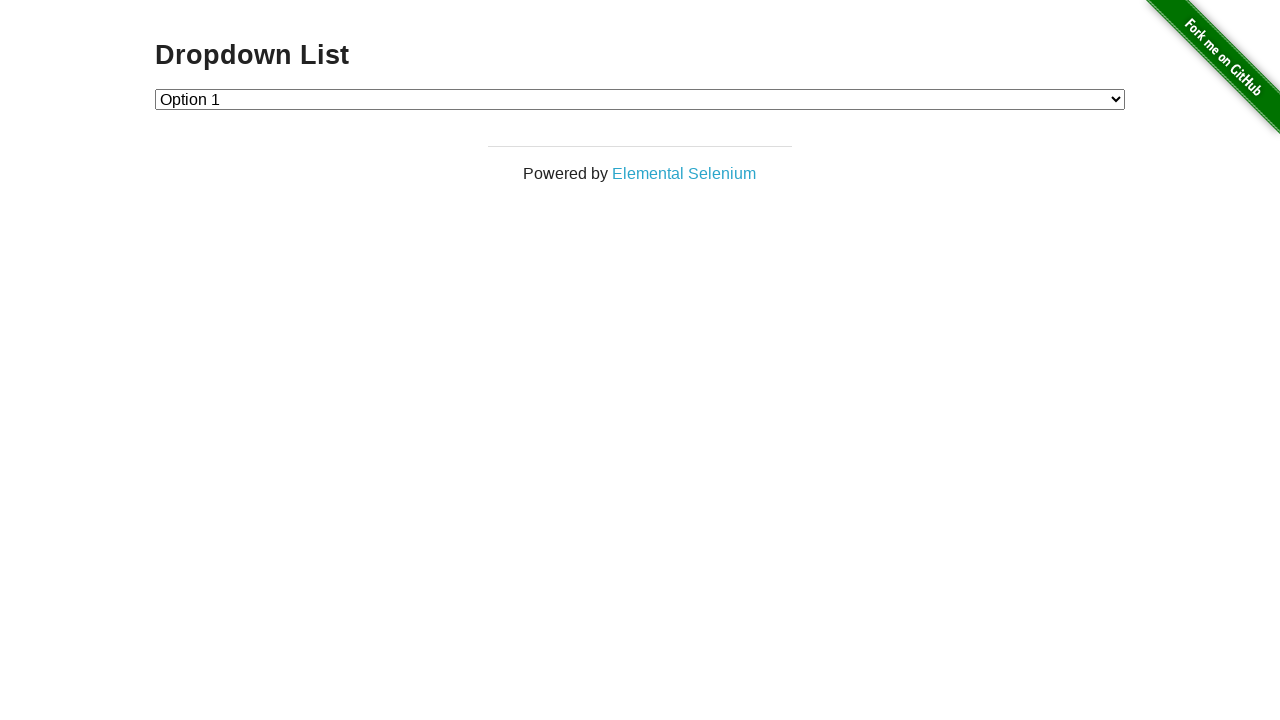

Selected option from dropdown by value '1' on #dropdown
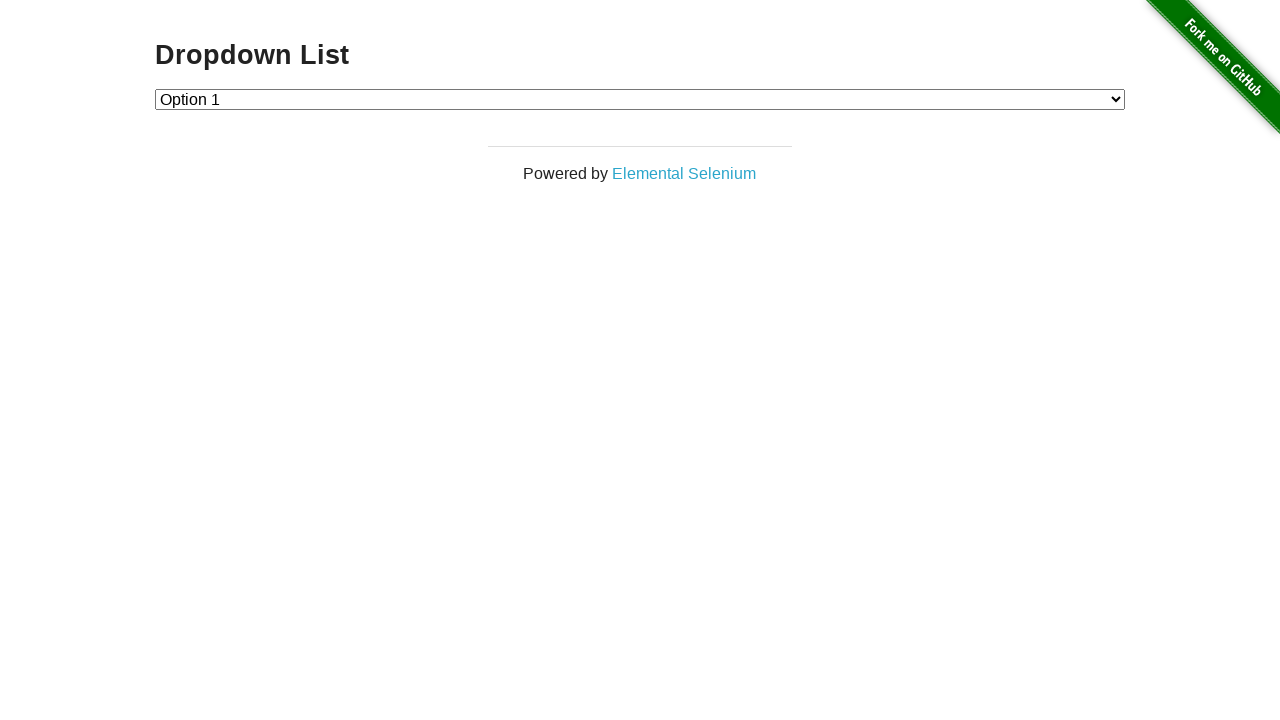

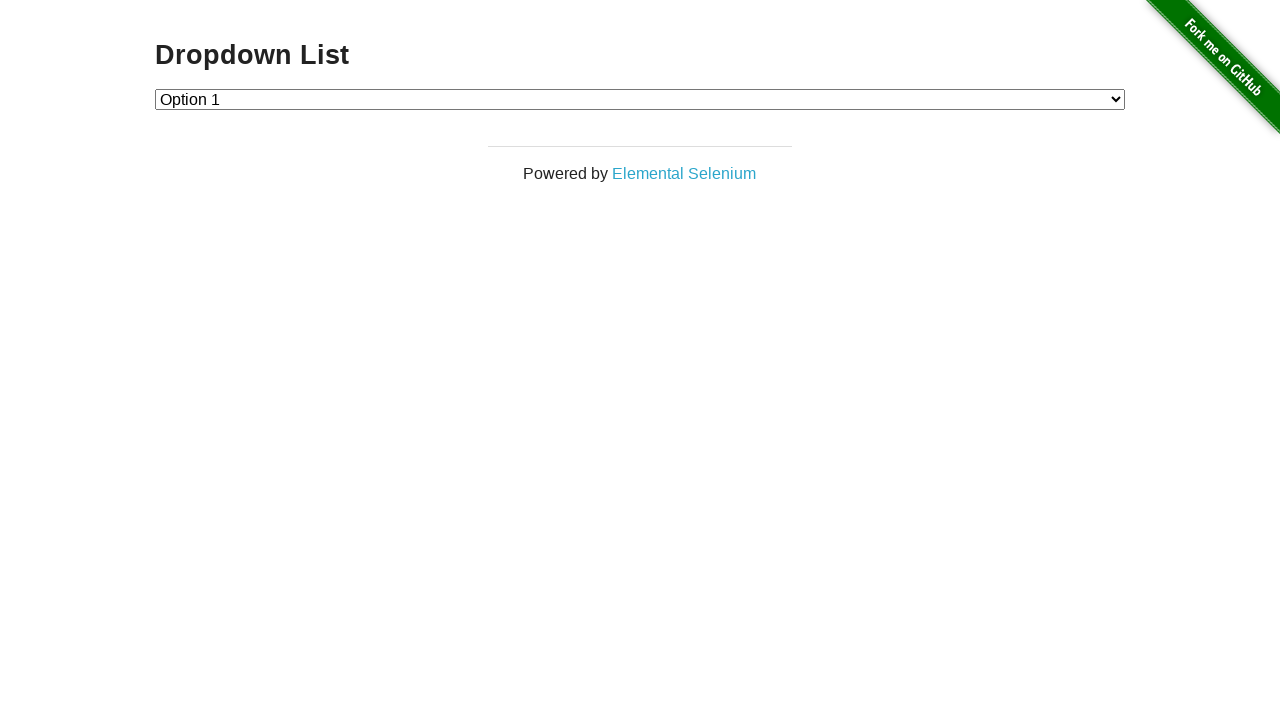